Tests dynamic element creation by clicking "Add Element" button multiple times to create delete buttons

Starting URL: http://the-internet.herokuapp.com/add_remove_elements/

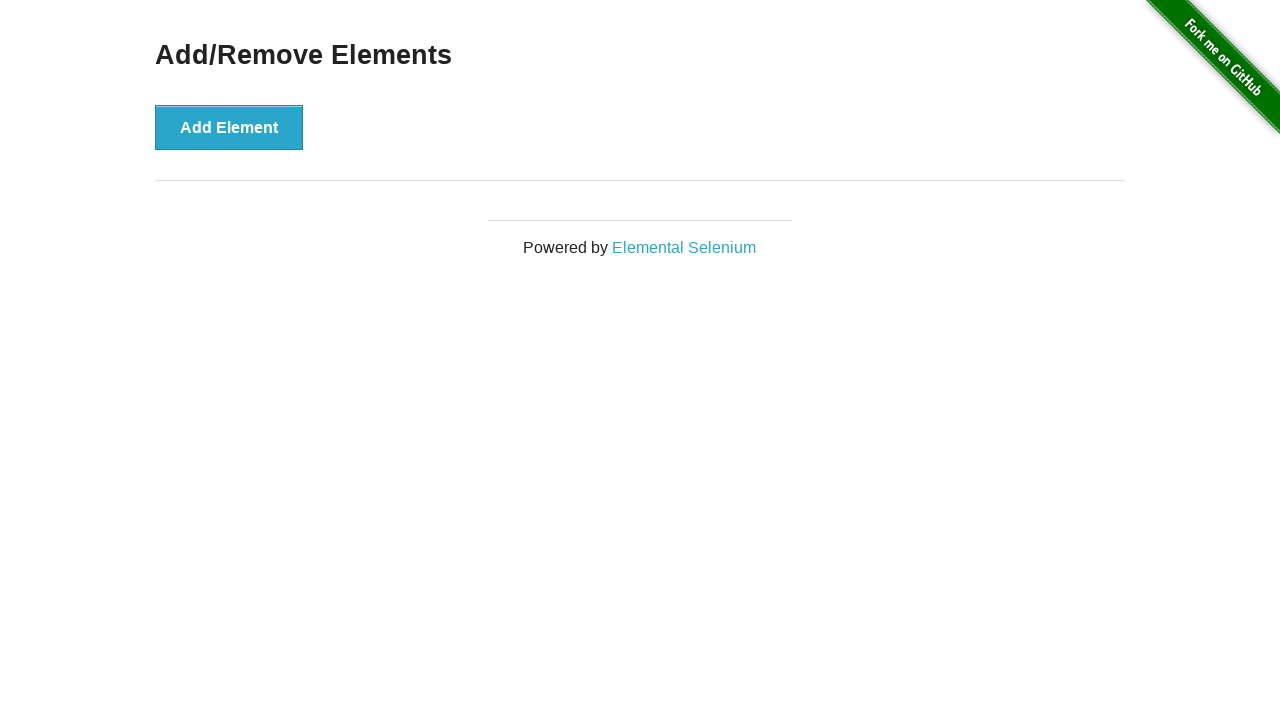

Clicked 'Add Element' button (iteration 1) at (229, 127) on button:has-text('Add Element')
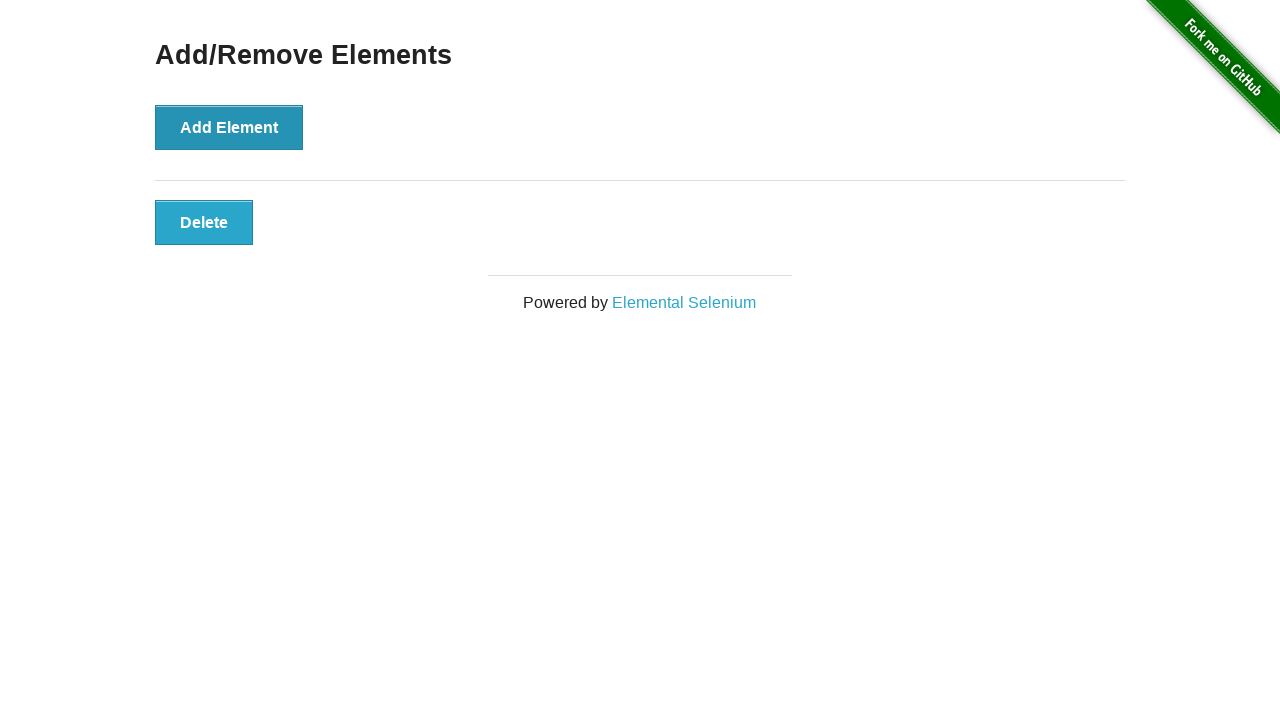

Clicked 'Add Element' button (iteration 2) at (229, 127) on button:has-text('Add Element')
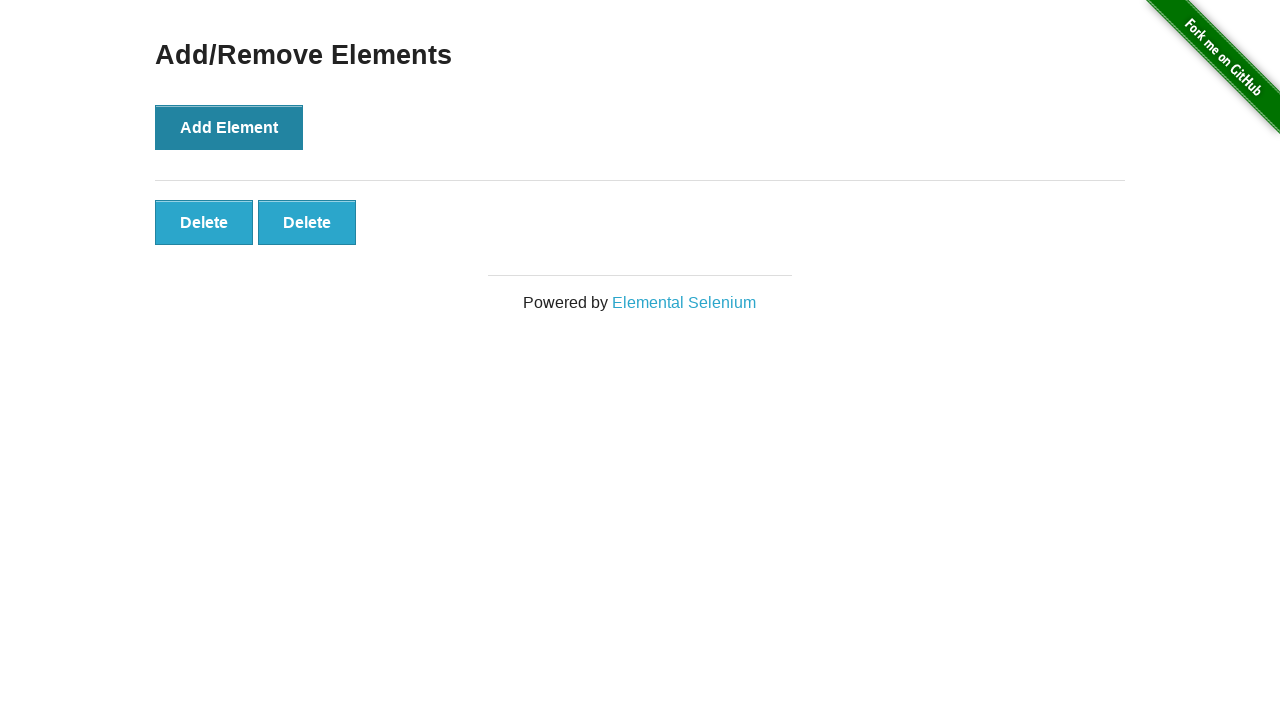

Clicked 'Add Element' button (iteration 3) at (229, 127) on button:has-text('Add Element')
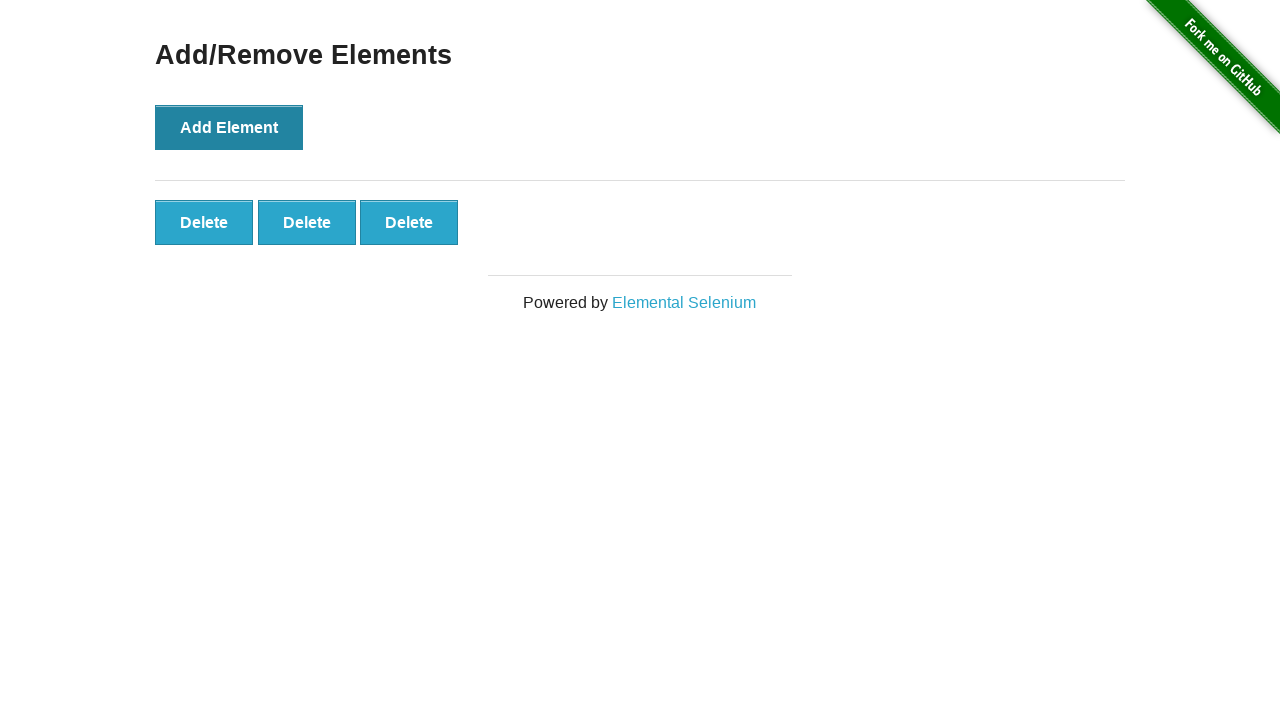

Waited for delete buttons to appear
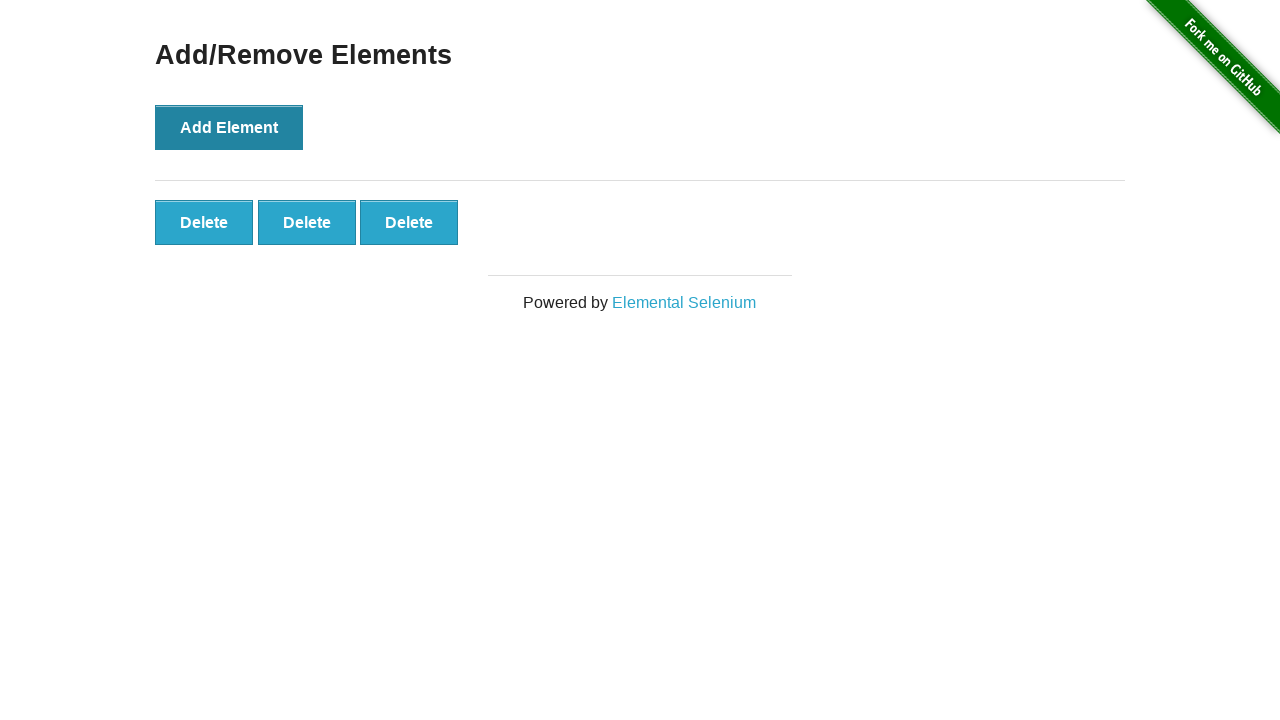

Located the third delete button using XPath
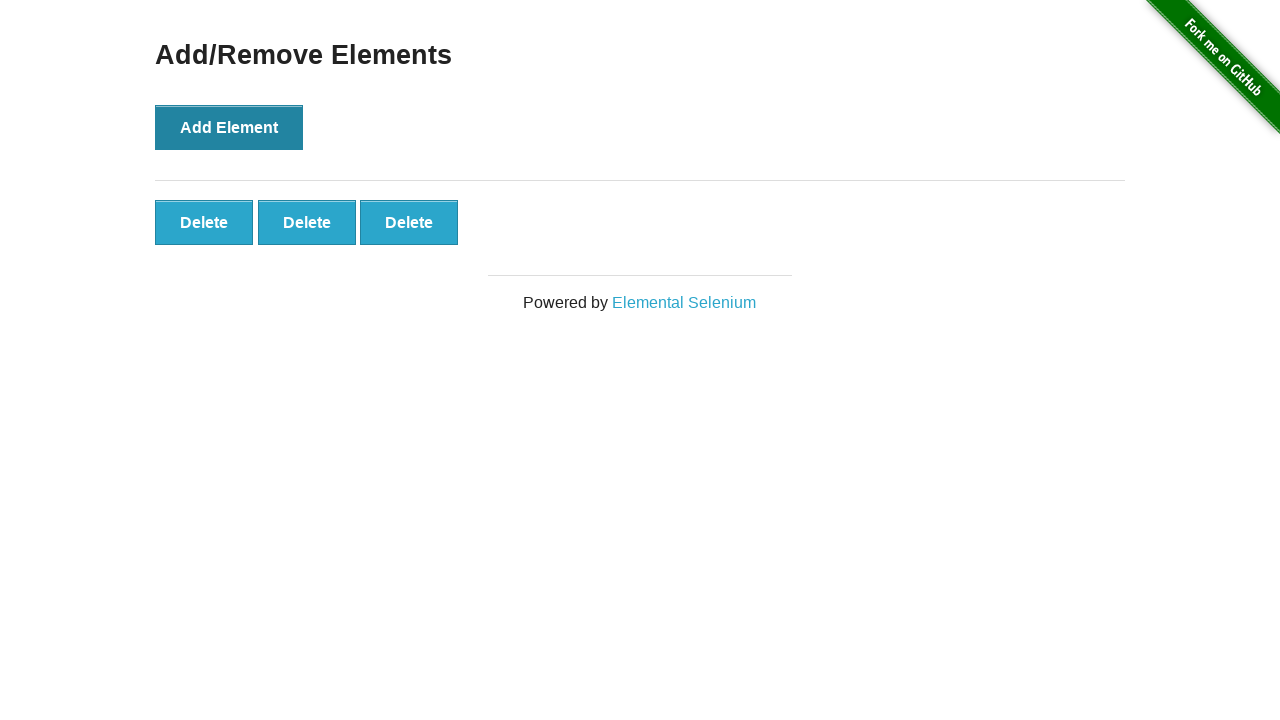

Located all delete buttons using CSS selector
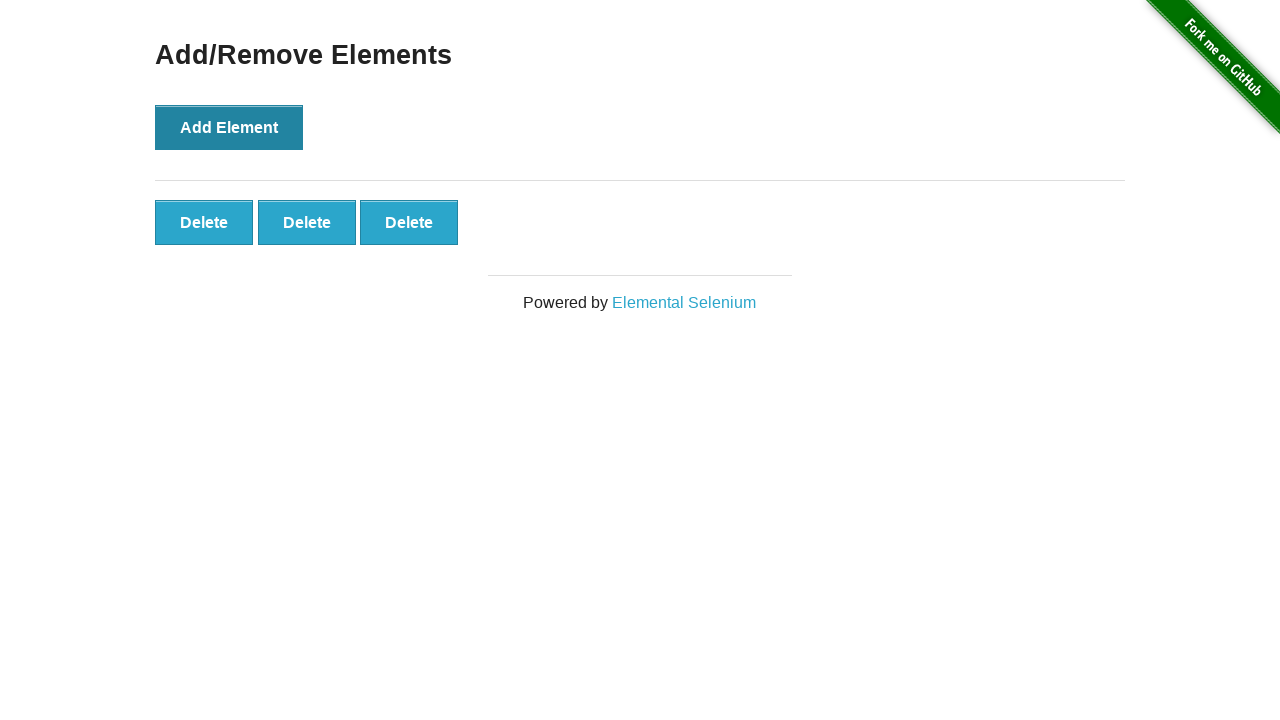

Retrieved the last delete button from the list
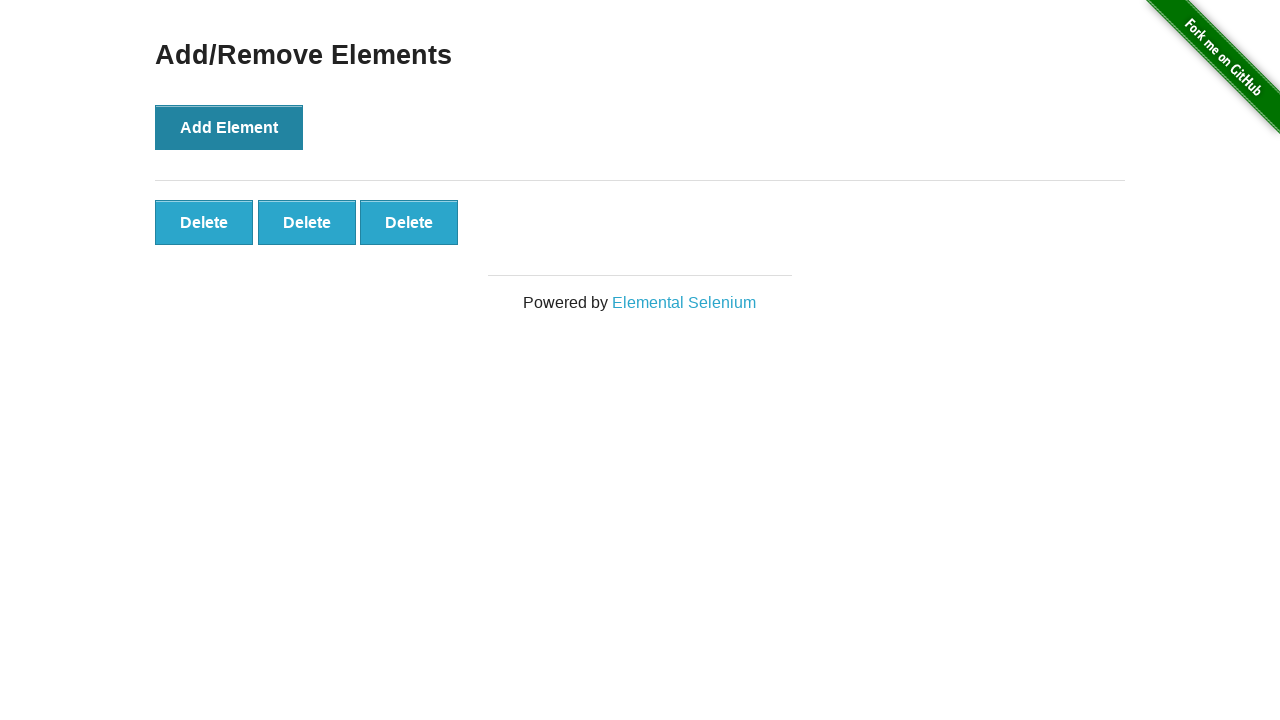

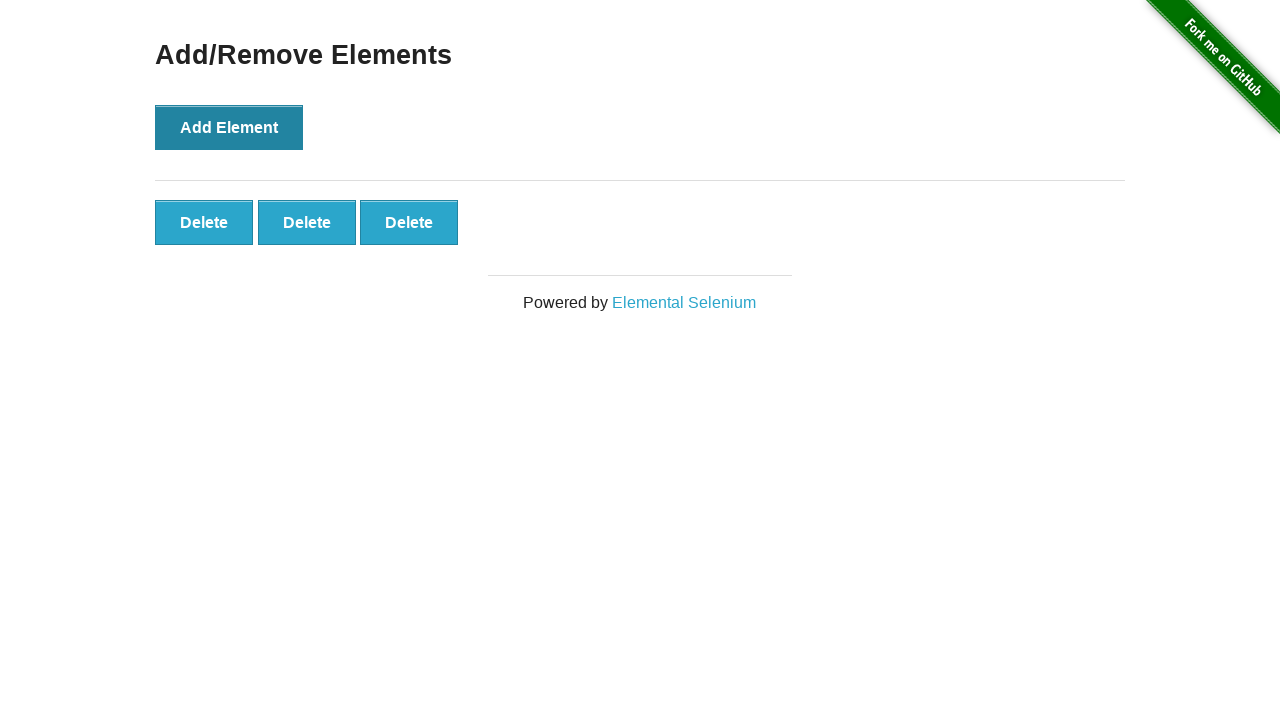